Tests drag and drop functionality by dragging an element from one location to another using direct drag-and-drop method

Starting URL: http://only-testing-blog.blogspot.com/2014/09/drag-and-drop.html

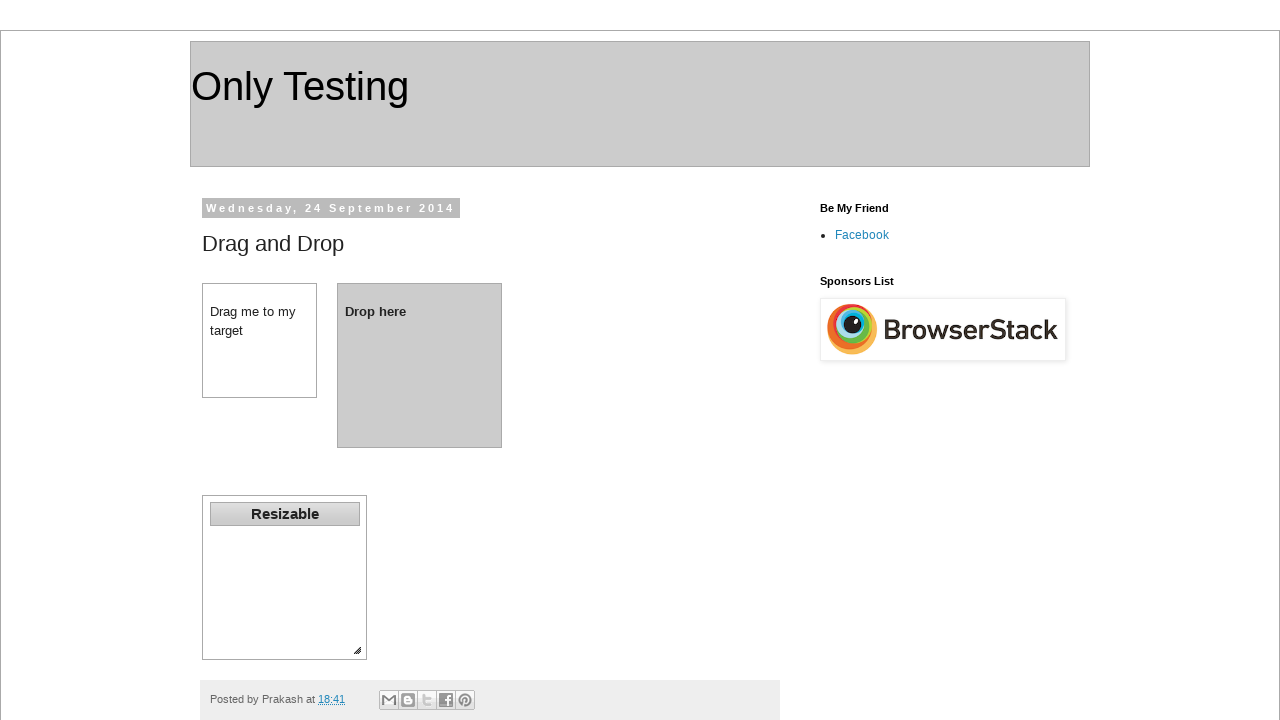

Located the draggable element with id 'dragdiv'
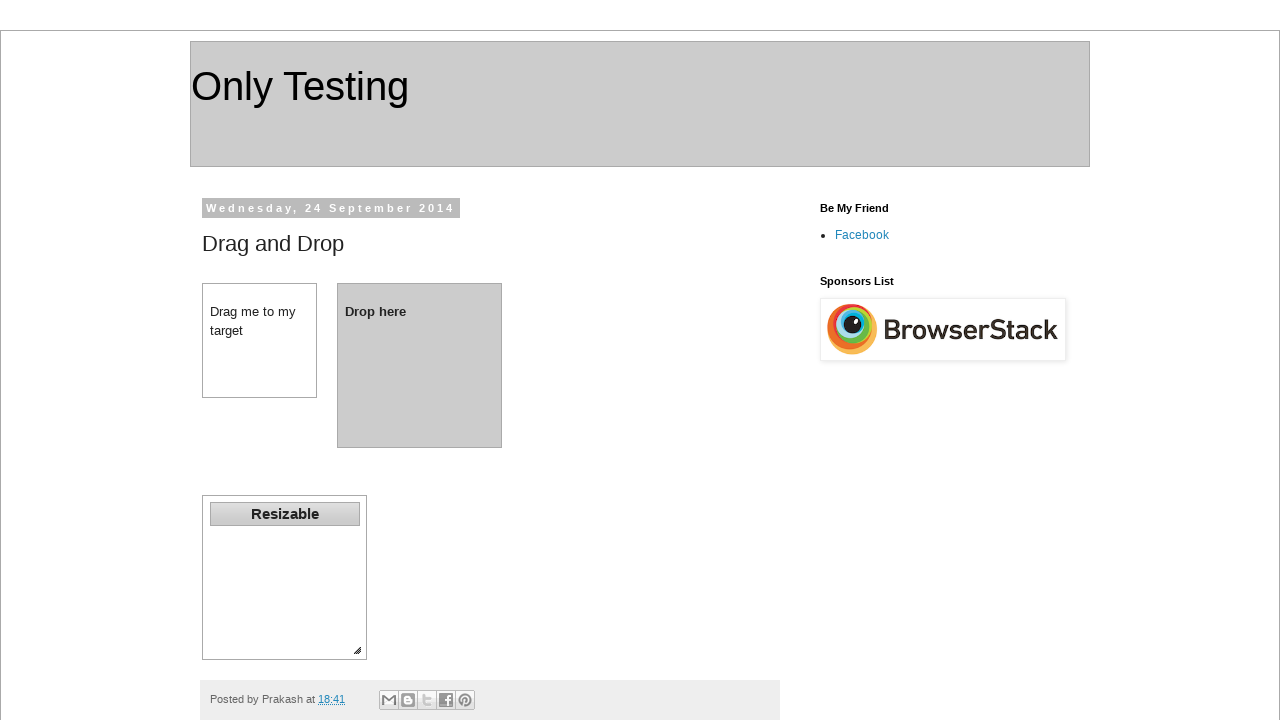

Located the drop target element with id 'dropdiv'
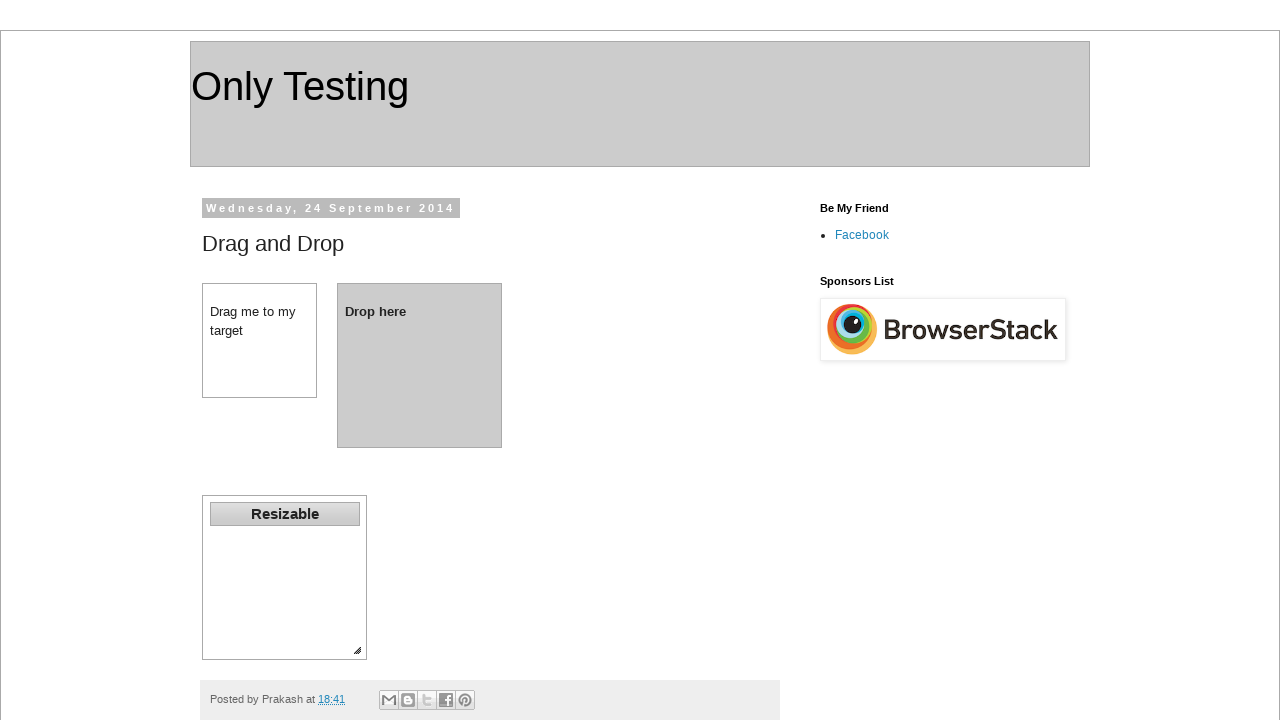

Dragged element from 'dragdiv' to 'dropdiv' using drag_to method at (420, 365)
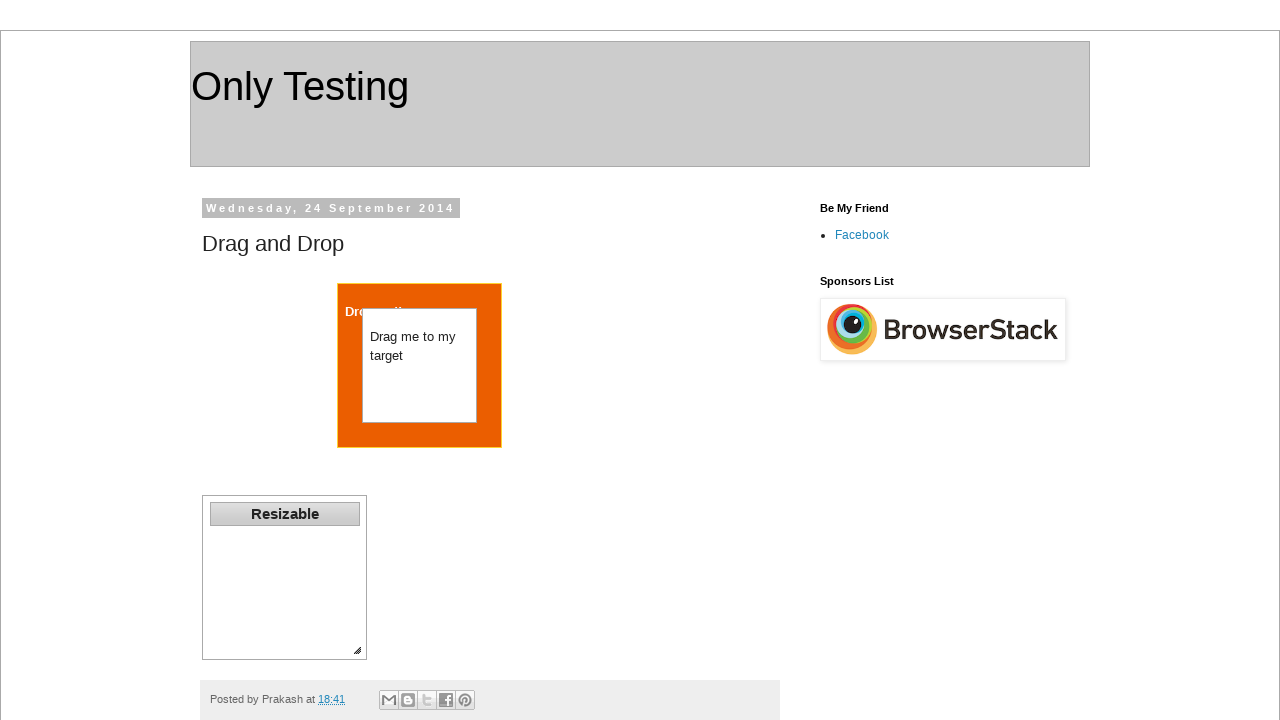

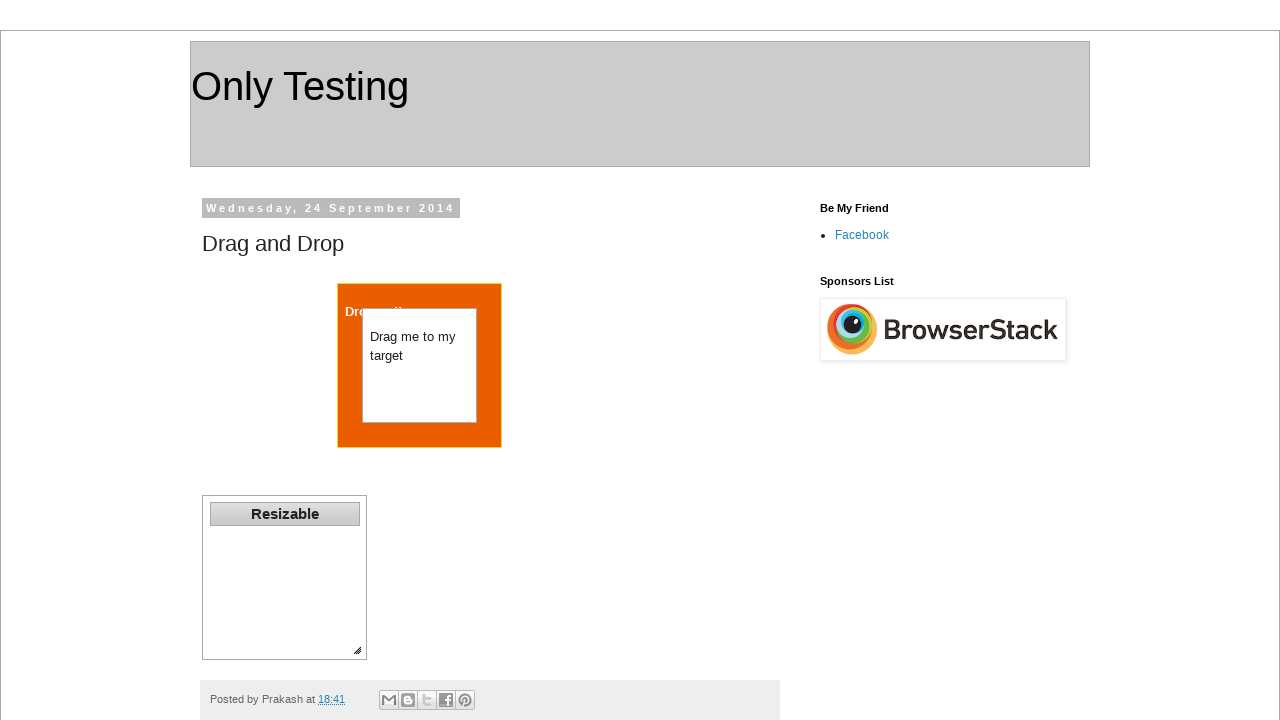